Tests file download functionality by navigating to a download page and clicking on a download link to trigger a file download.

Starting URL: https://the-internet.herokuapp.com/download

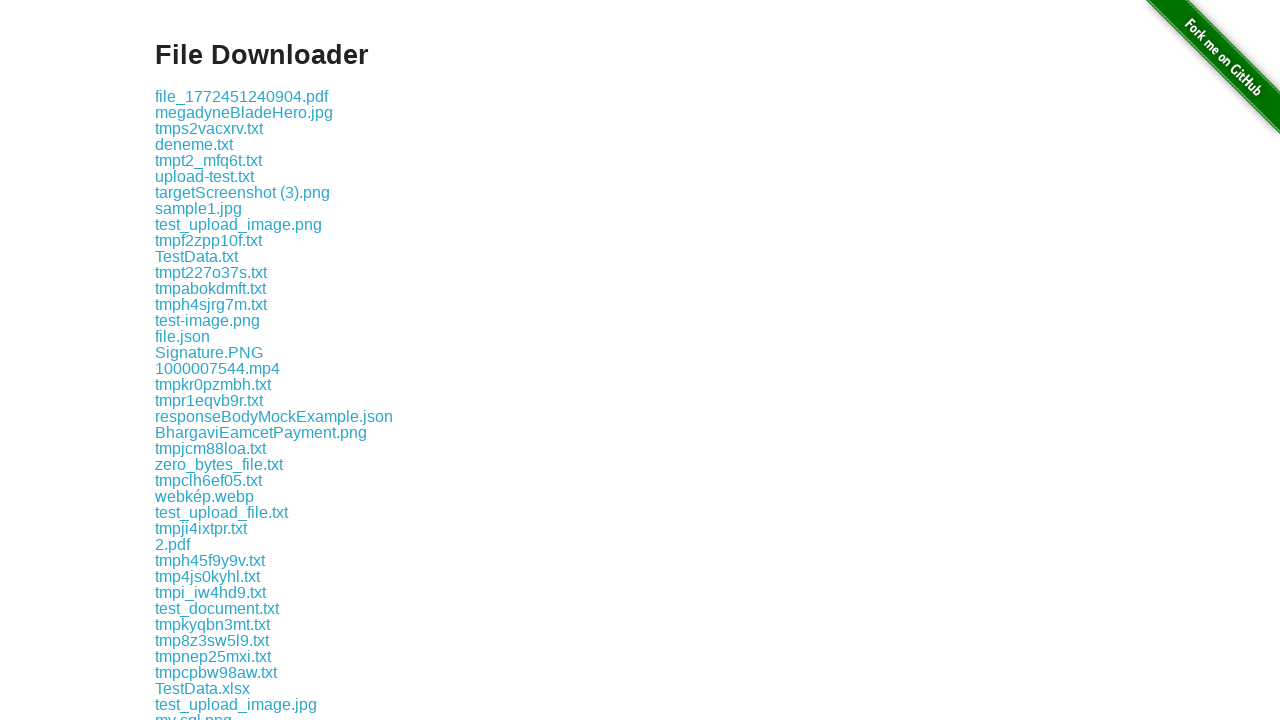

Clicked the first download link on the page at (242, 96) on .example a
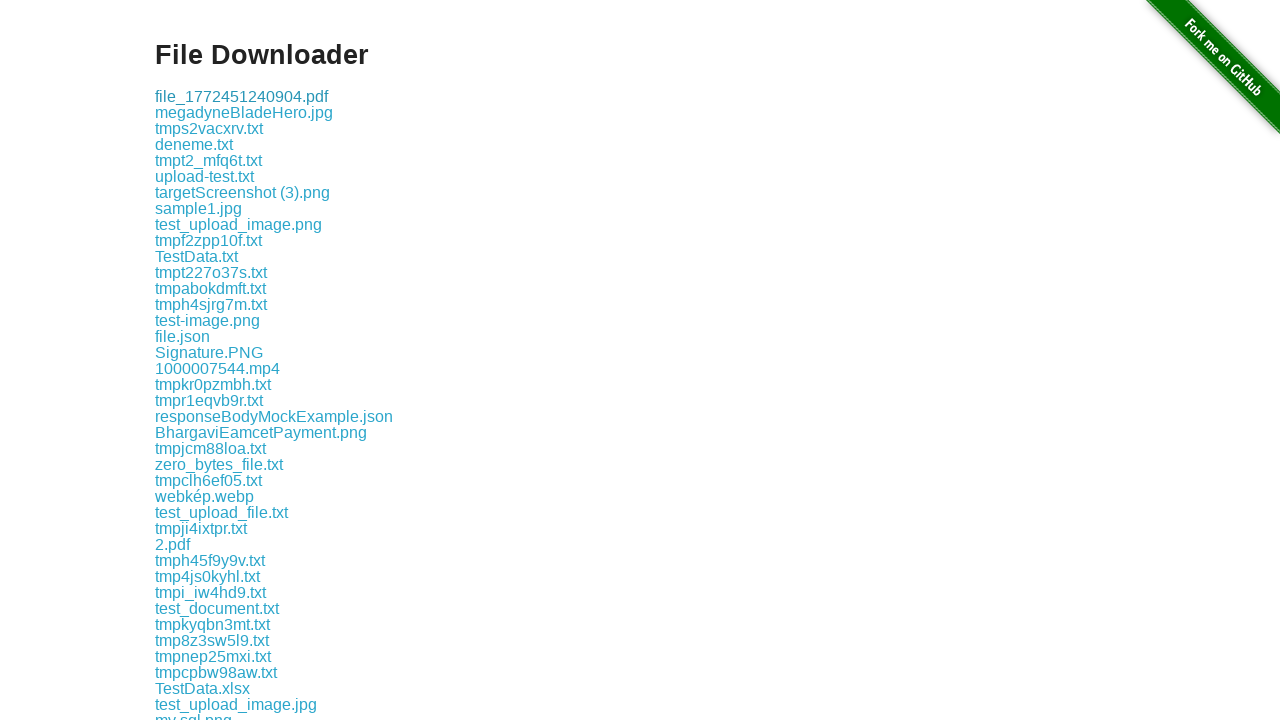

Waited for download to be triggered
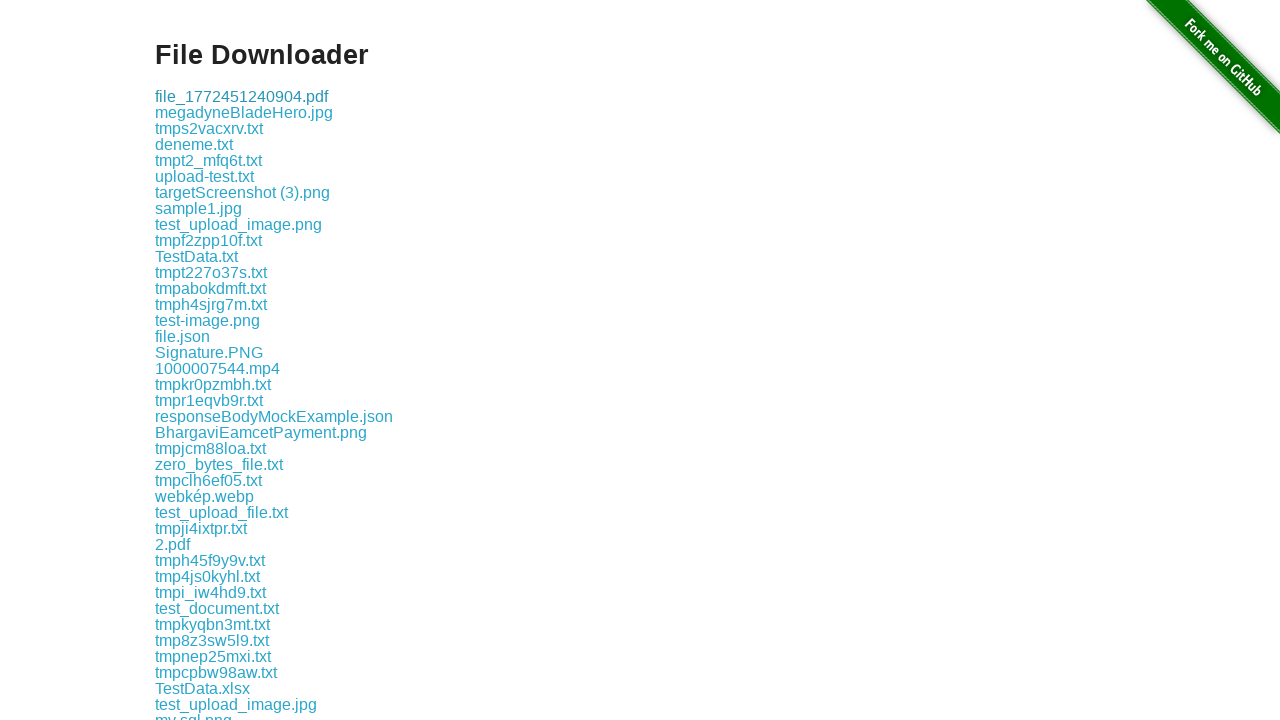

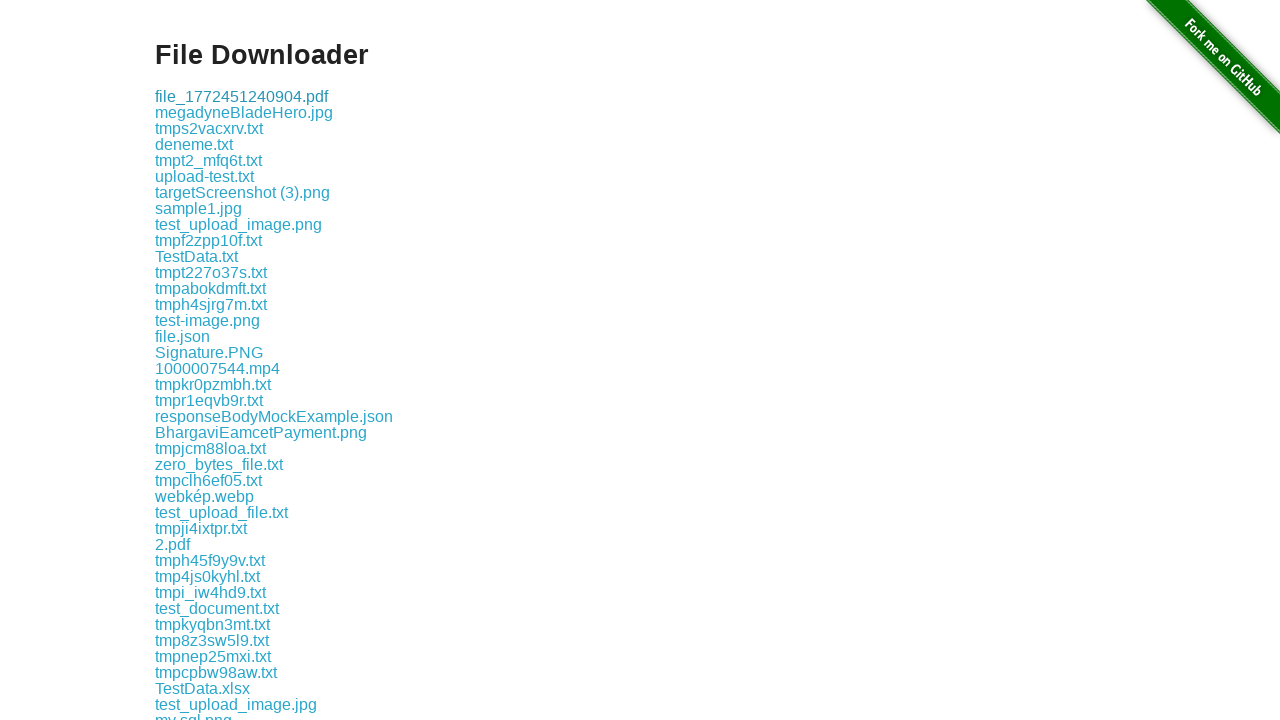